Tests various element information retrieval methods on a Selenium test page, including checking element visibility, enabled state, selected state, tag name, position/dimensions, CSS properties, text content, and attribute values.

Starting URL: https://www.selenium.dev/selenium/web/inputs.html

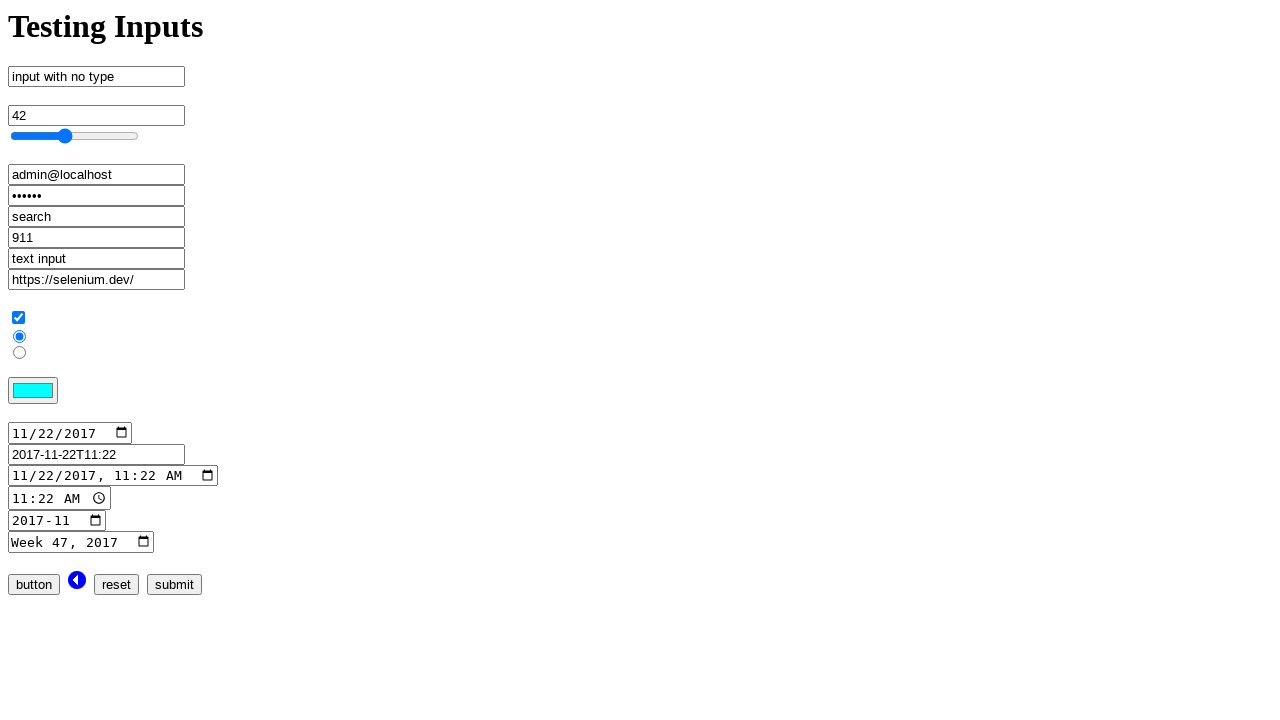

Verified email input element is visible
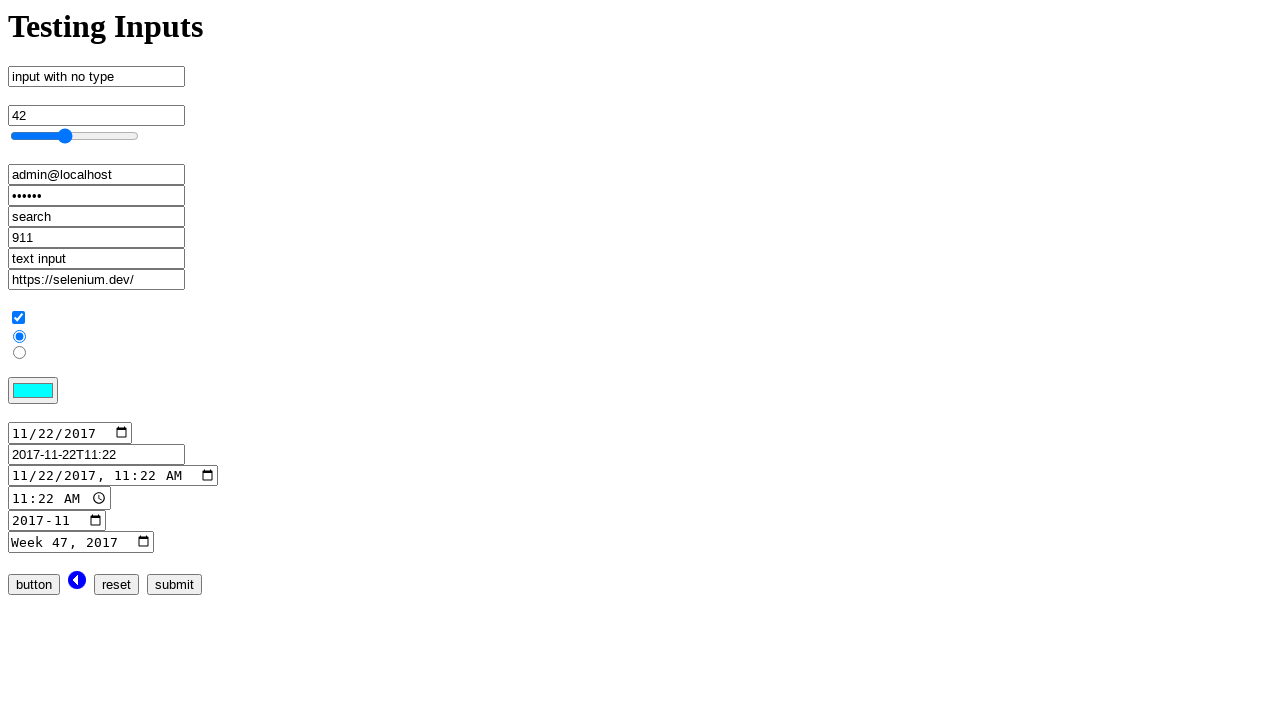

Verified button input element is enabled
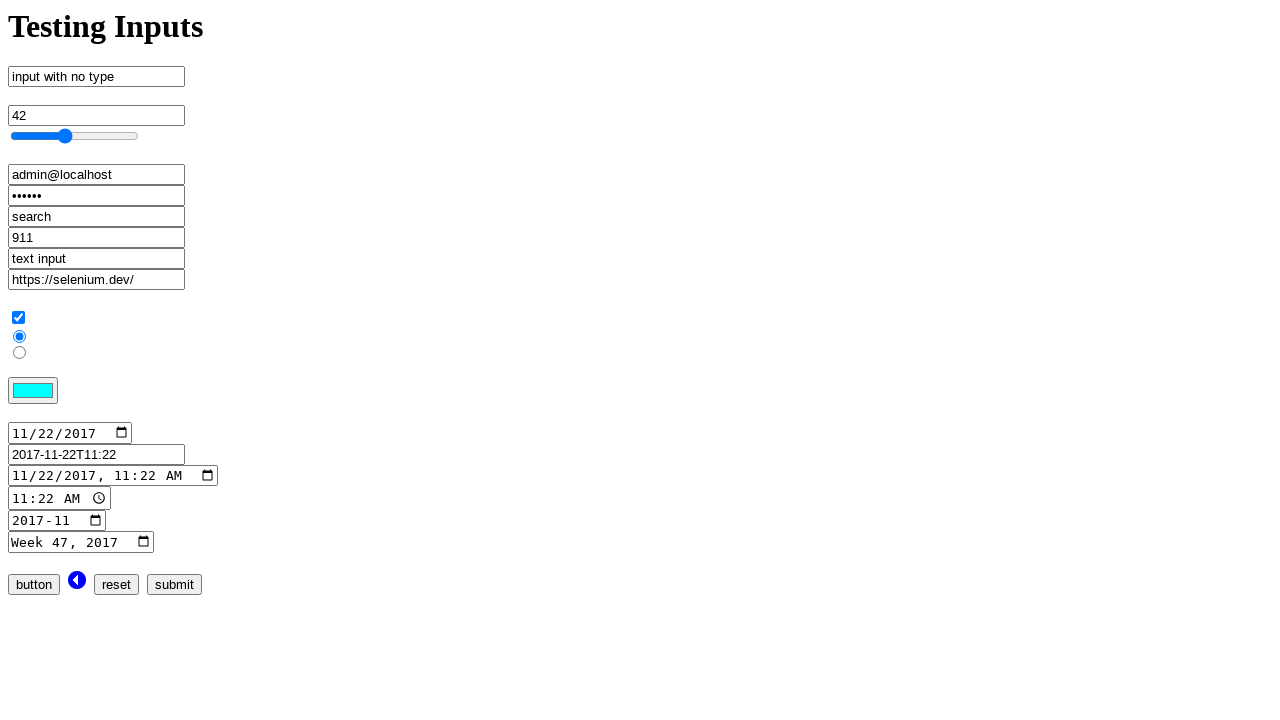

Verified checkbox input element is checked
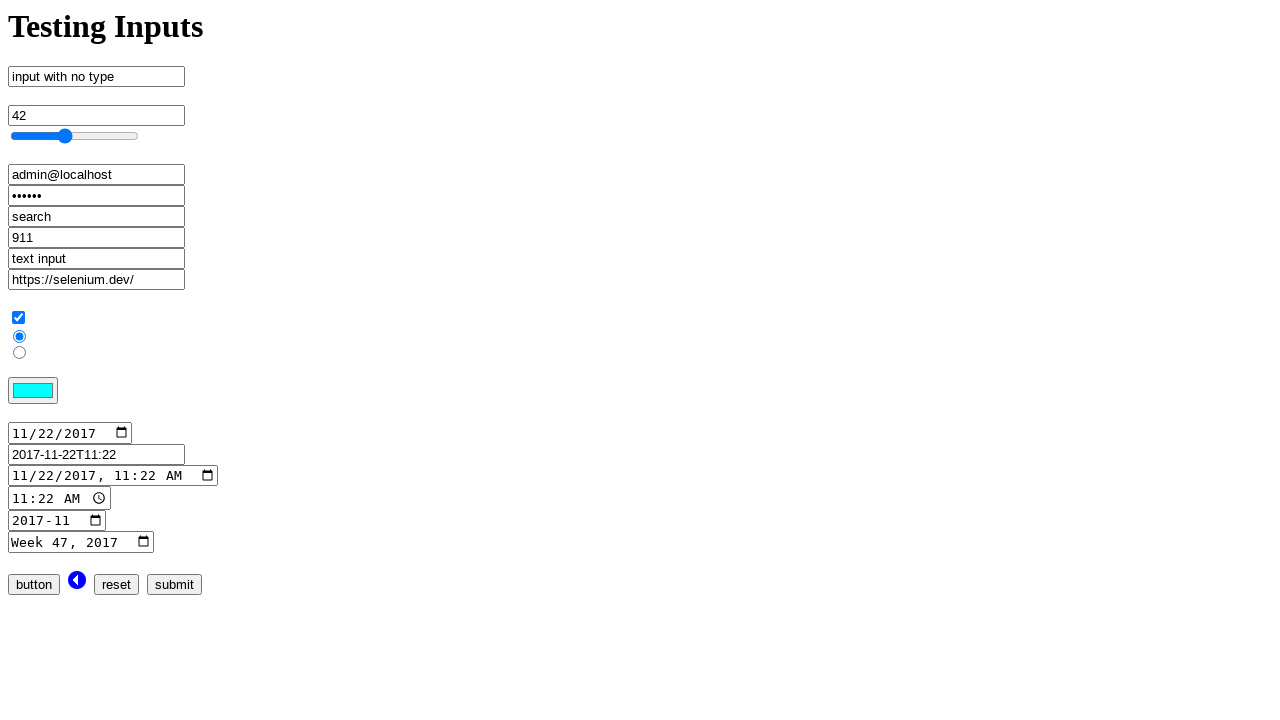

Retrieved and verified email element tag name is 'input'
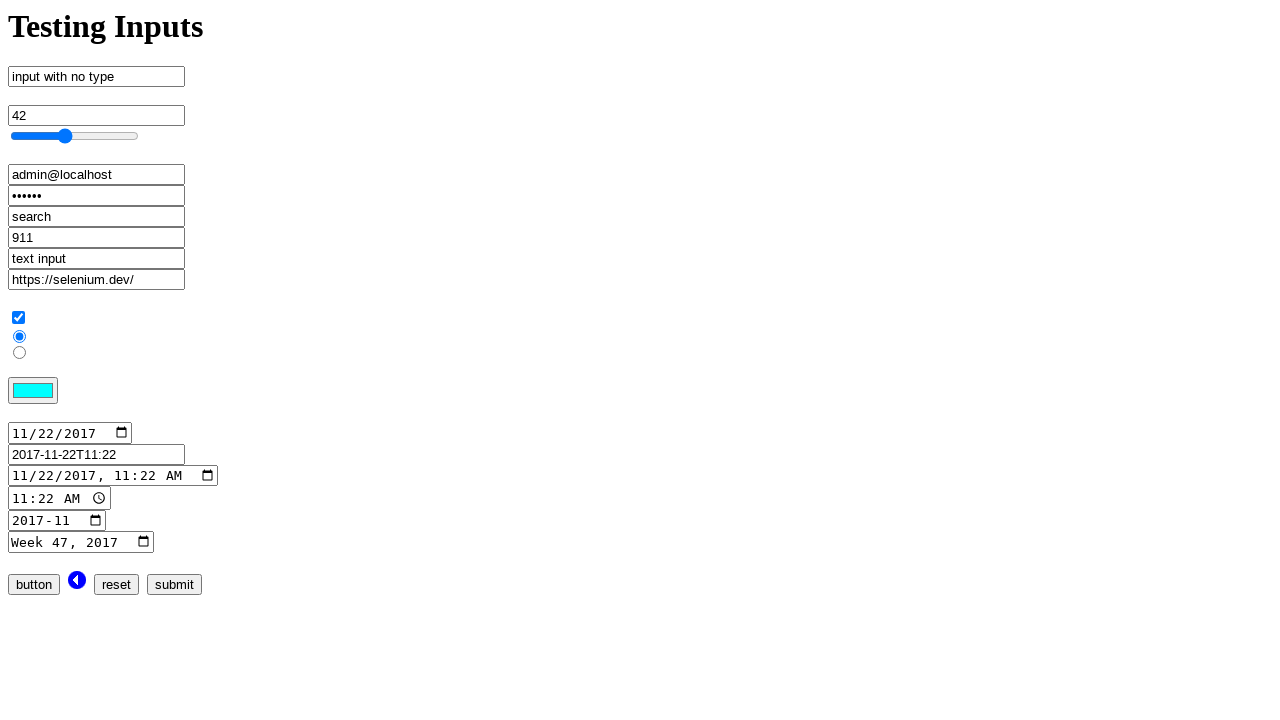

Retrieved and verified range input bounding box x-position is 10
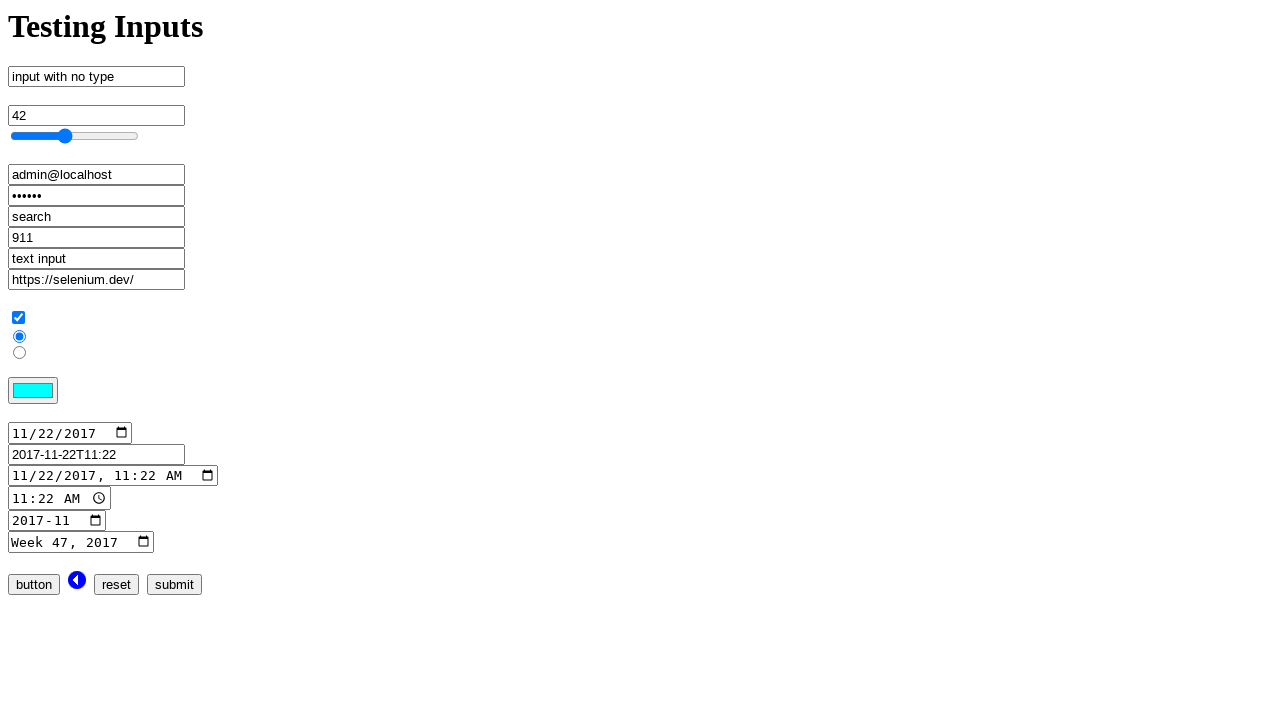

Retrieved and verified color input font size is '13.3333px'
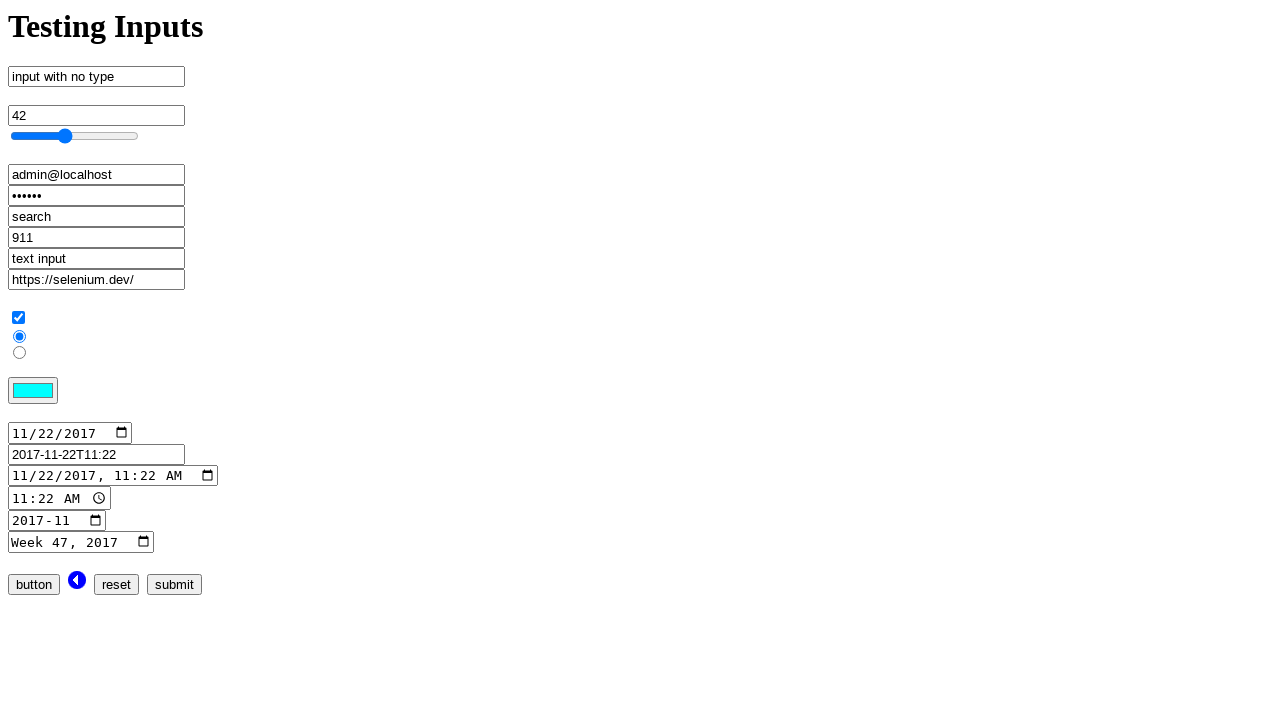

Retrieved and verified h1 element text content is 'Testing Inputs'
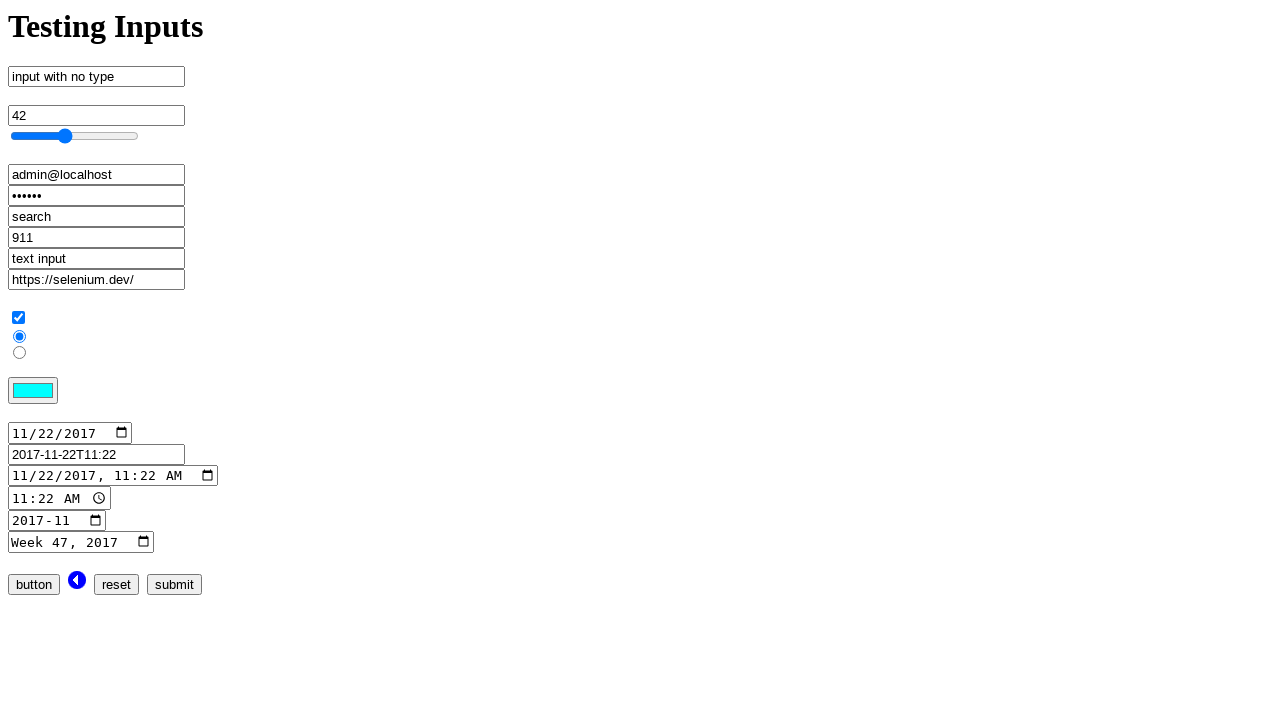

Retrieved and verified email input value attribute is 'admin@localhost'
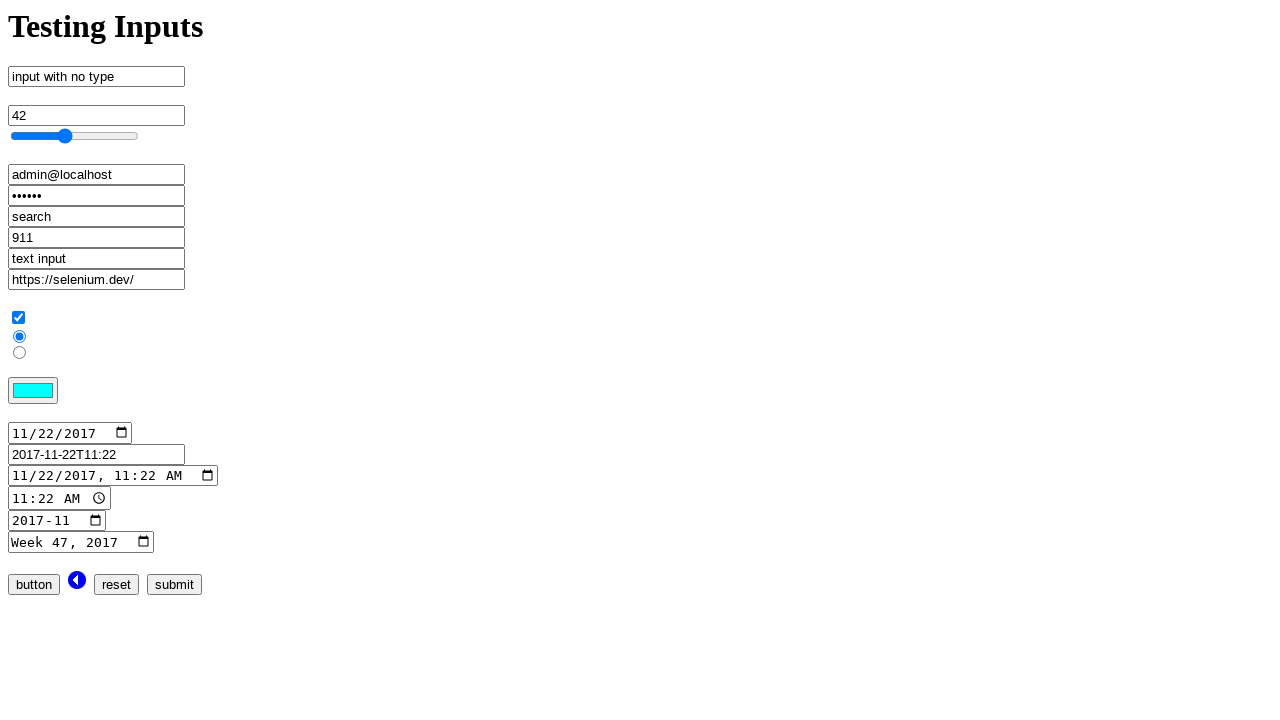

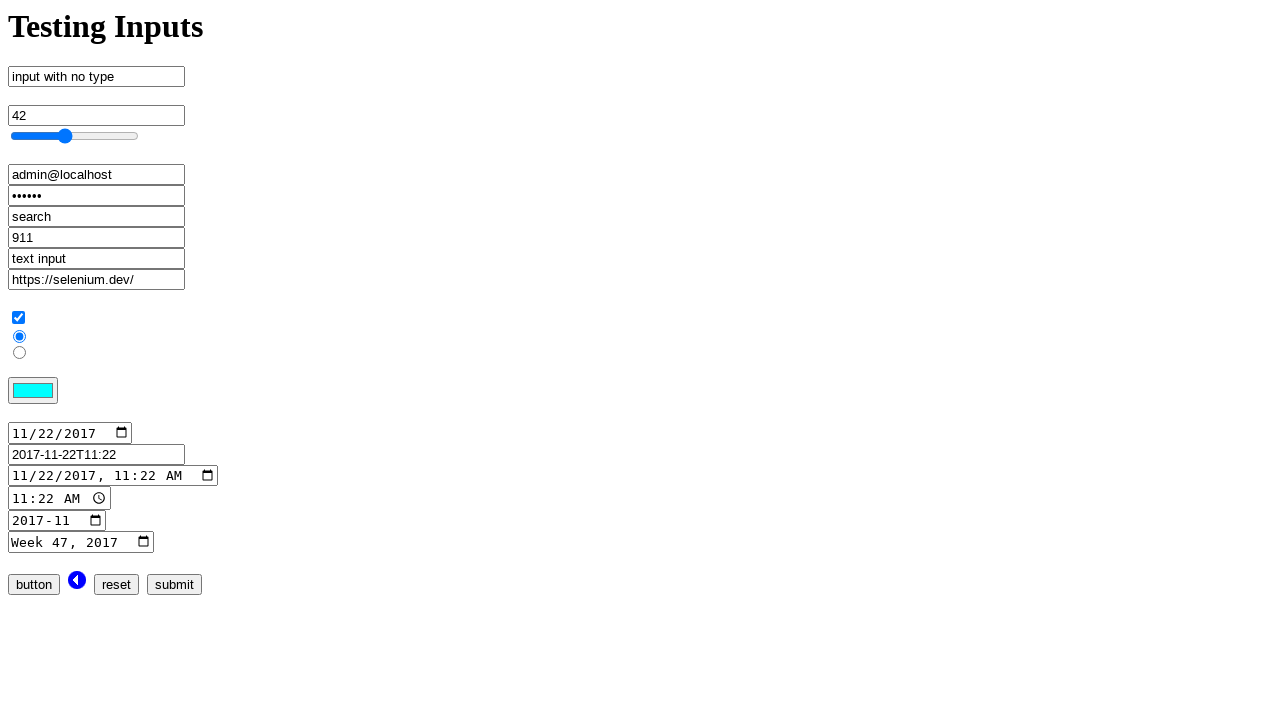